Tests that the Privacy Policy page is accessible by clicking the Privacy Policy link from the homepage and verifies the page URL and heading are correct.

Starting URL: https://dev.gocheckin.io

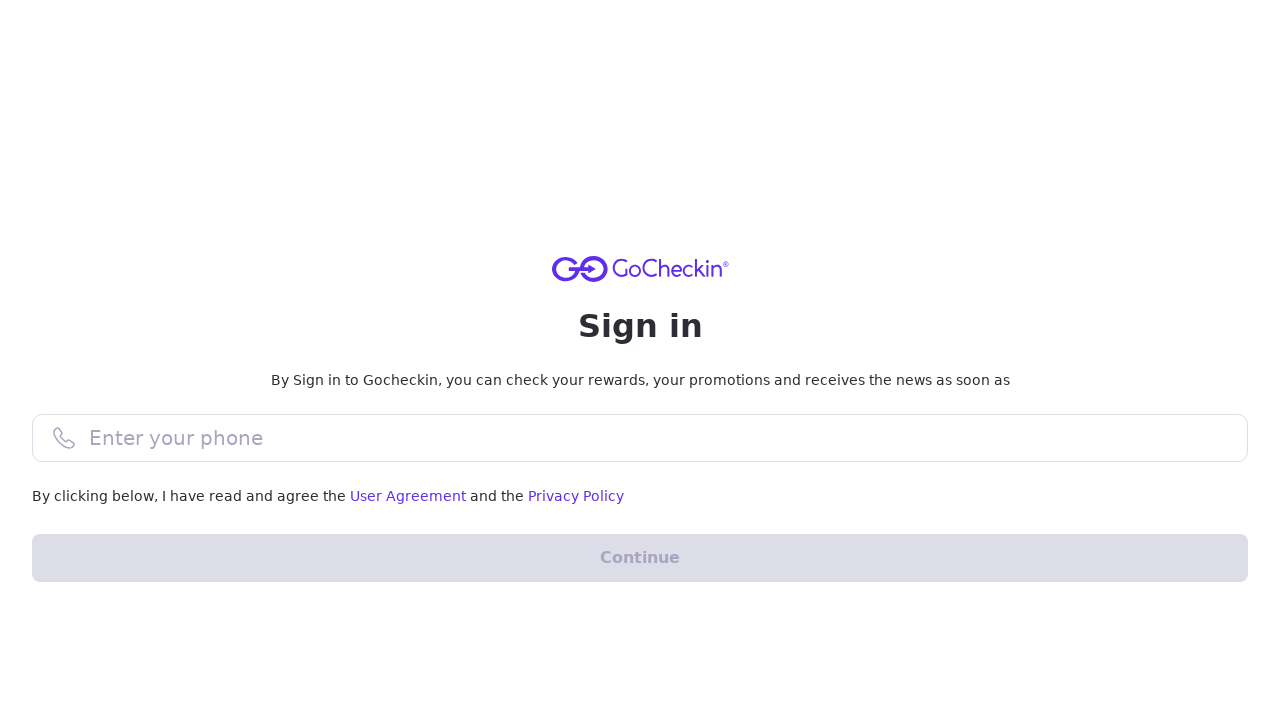

Clicked Privacy Policy link from homepage at (576, 496) on xpath=//a[normalize-space()='Privacy Policy']
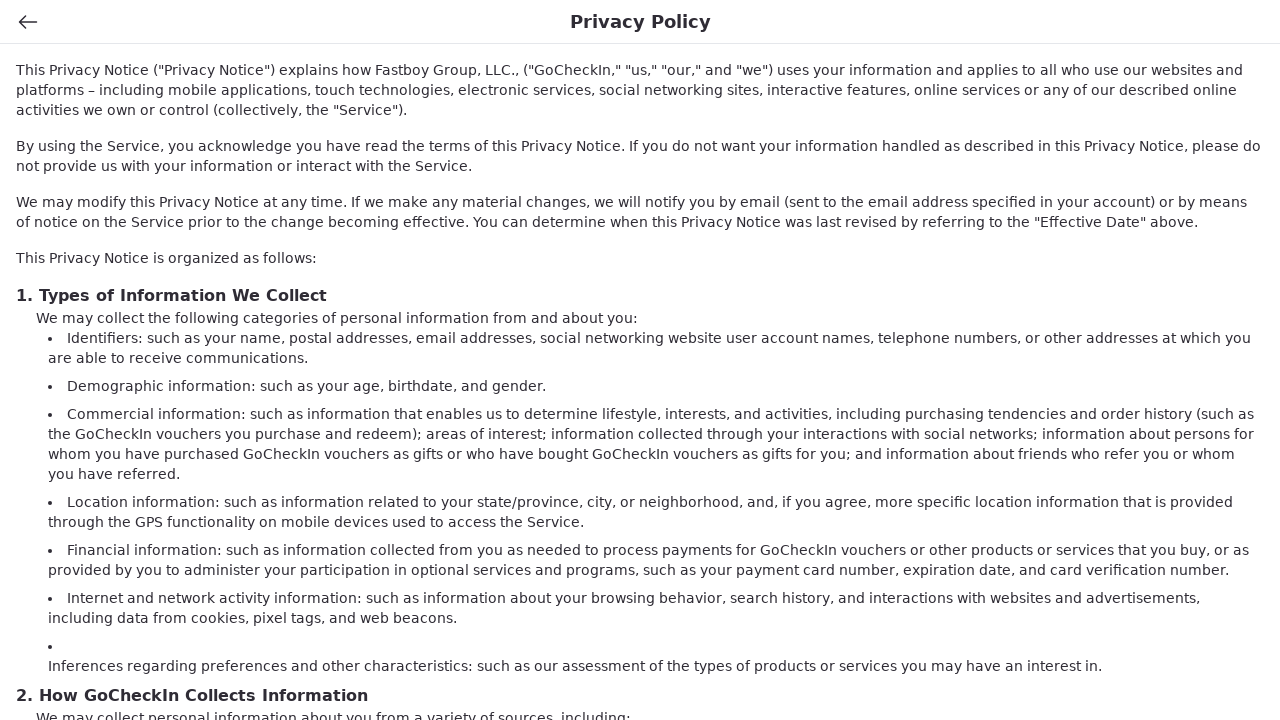

Navigated to Privacy Policy page - URL verified
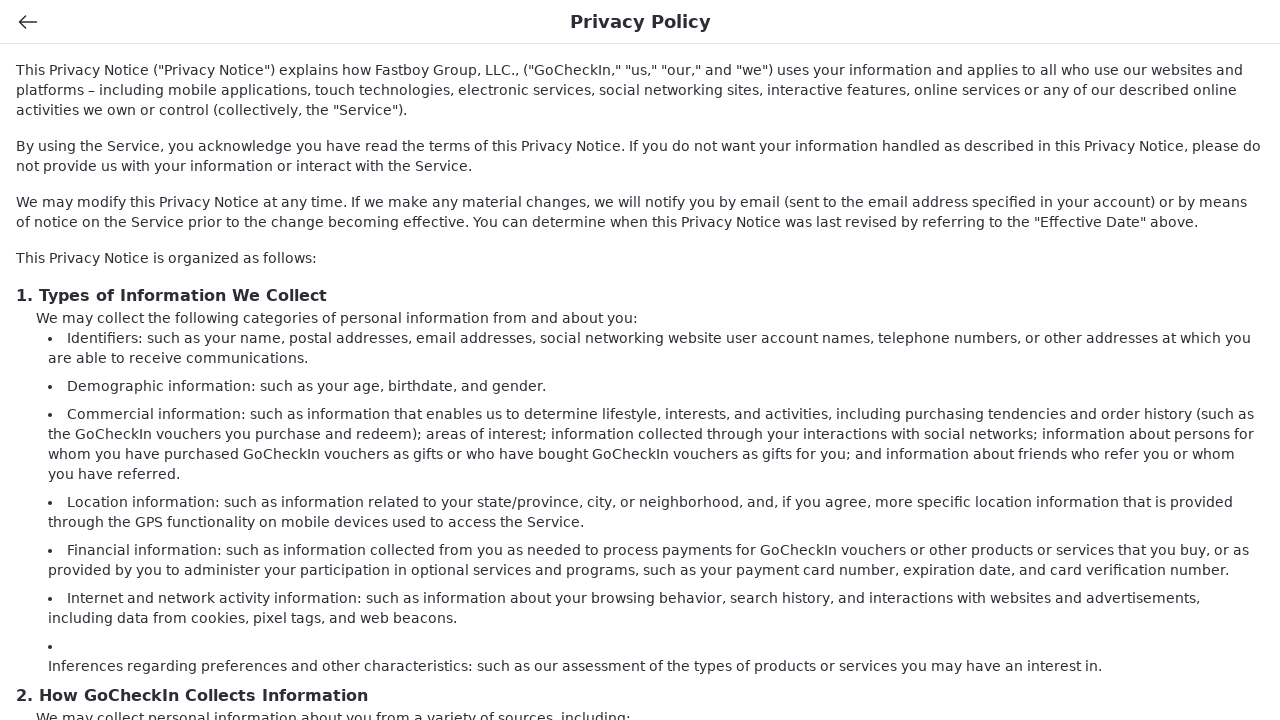

Privacy Policy heading is visible on page
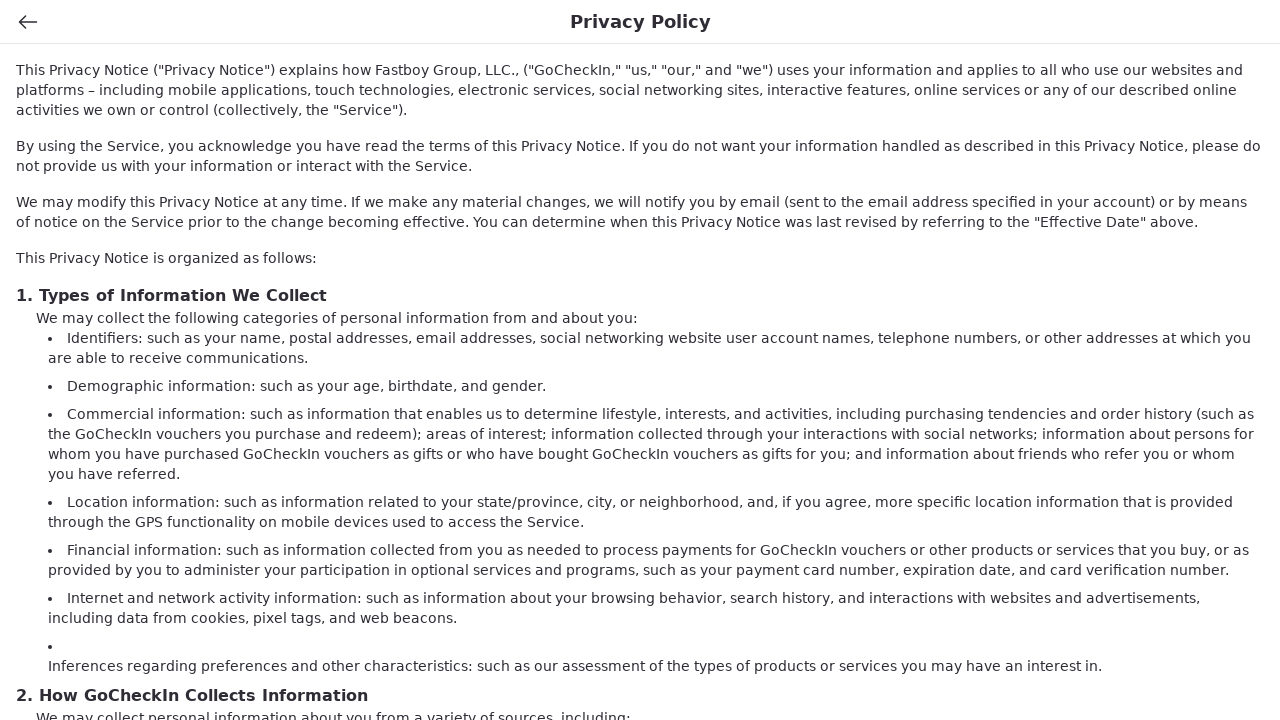

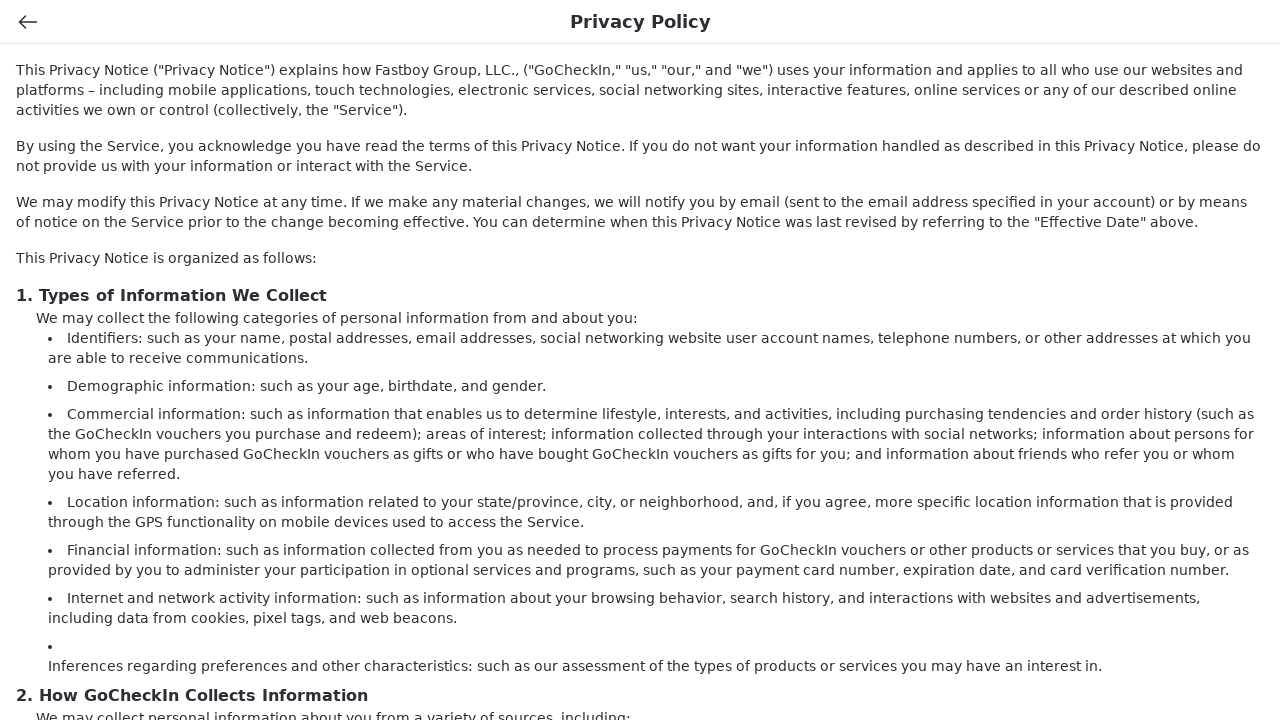